Tests the text-to-speech functionality on ttsmp3.com by entering text into the input field and clicking the play button to convert text to speech.

Starting URL: https://ttsmp3.com/text-to-speech/Polish/

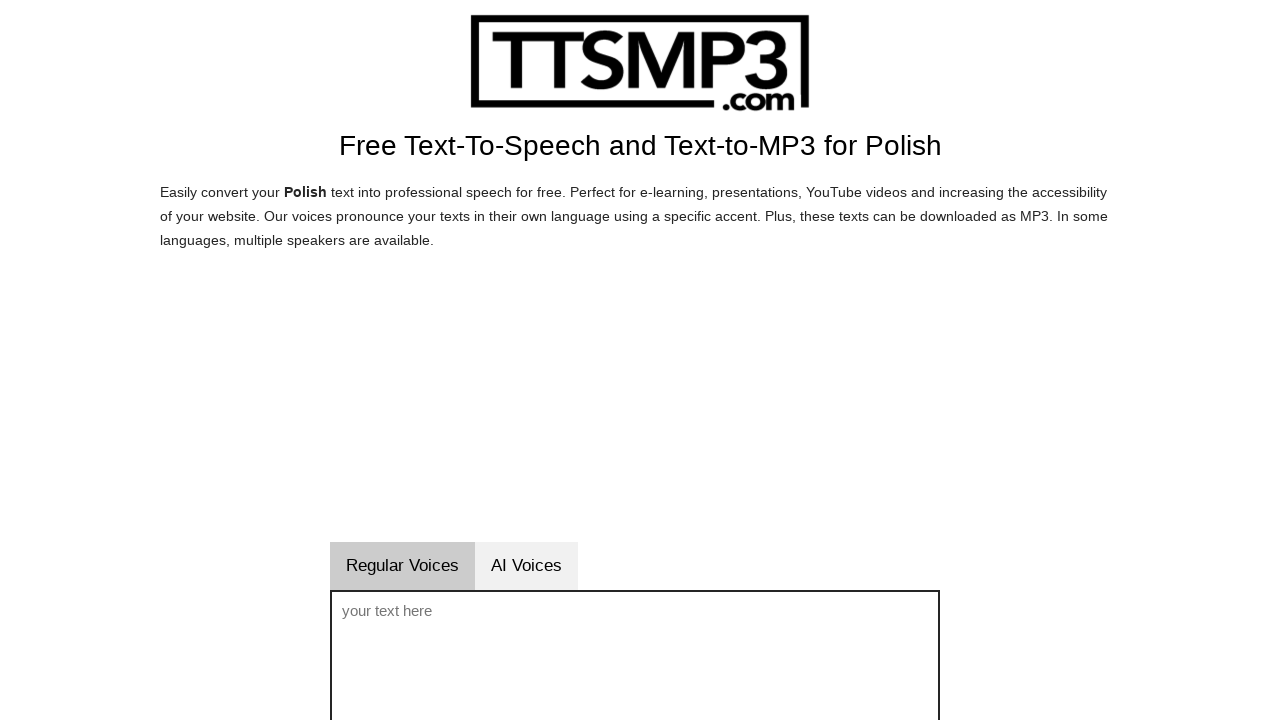

Text input field loaded
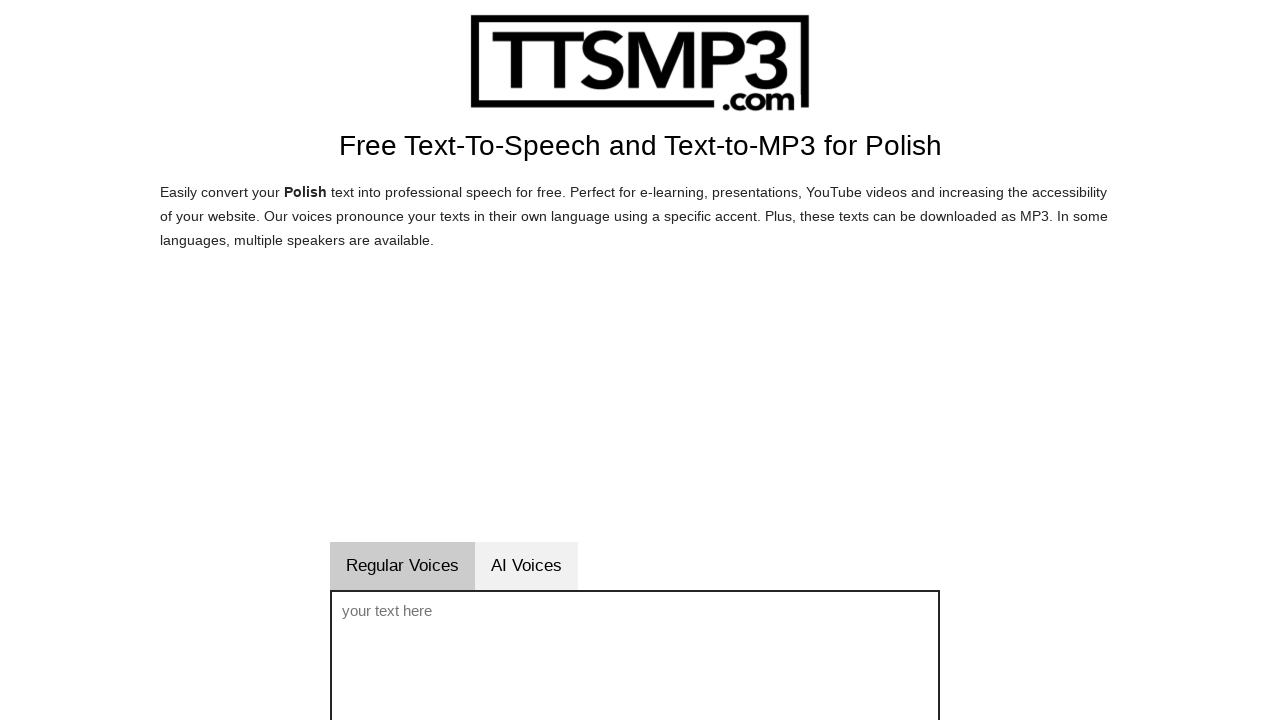

Entered Polish text 'Witaj świecie, to jest test konwersji tekstu na mowę' into input field on #voicetext
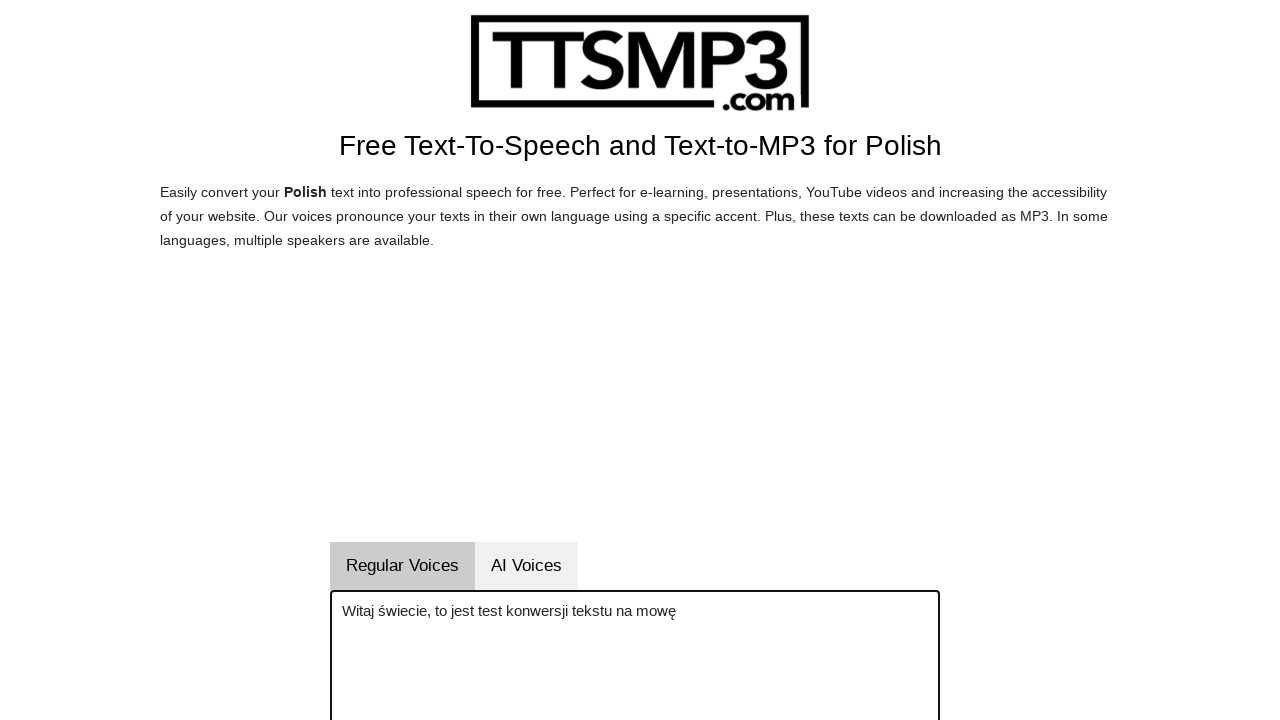

Clicked play button to convert text to speech at (694, 360) on #vorlesenbutton
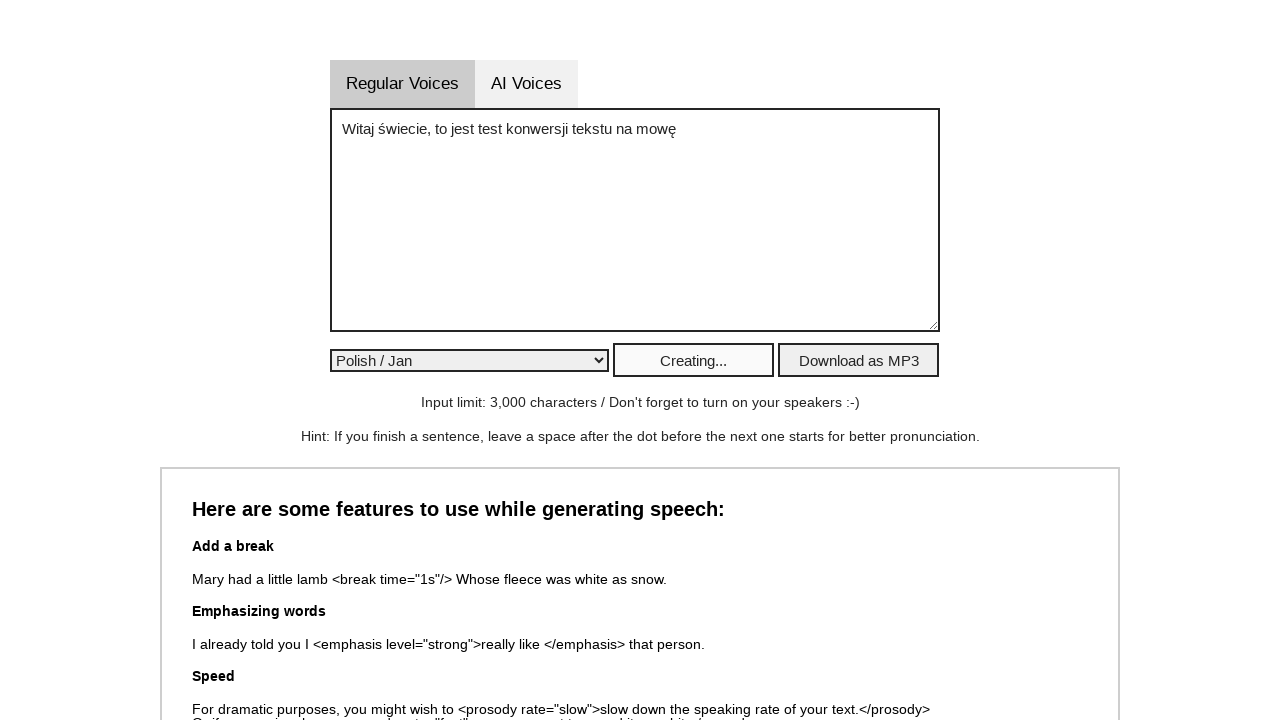

Waited 3 seconds for audio processing
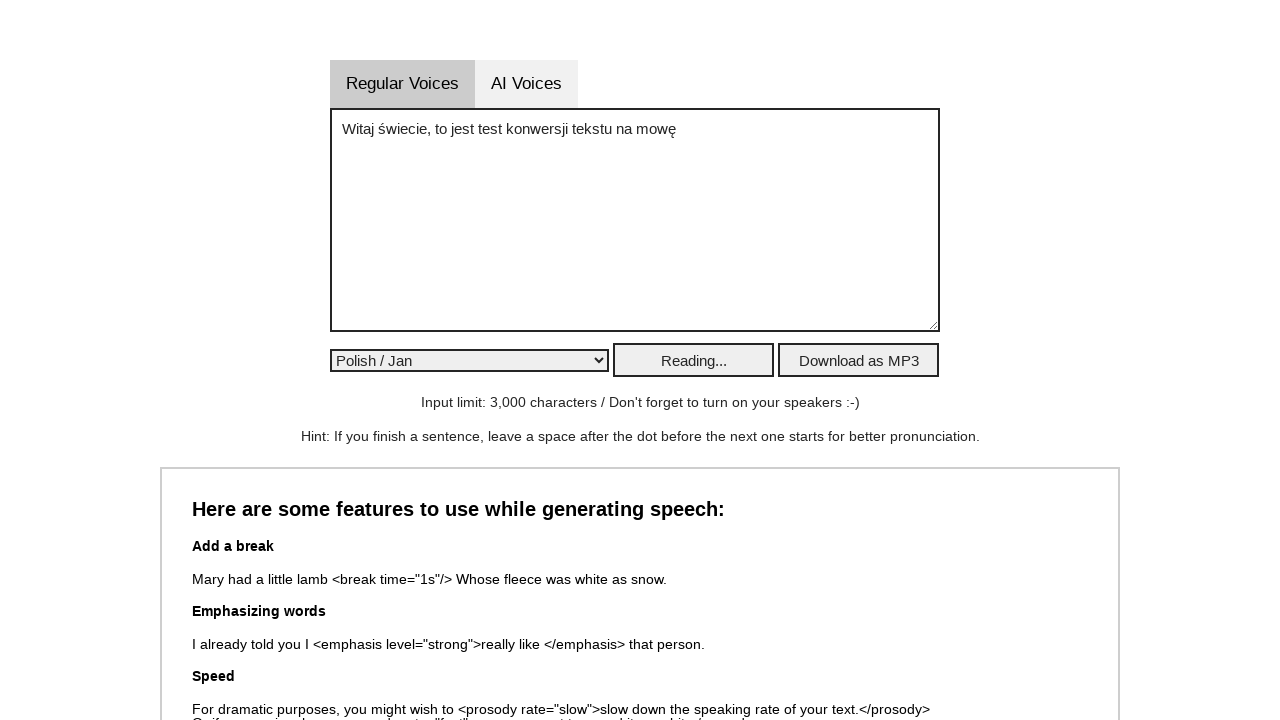

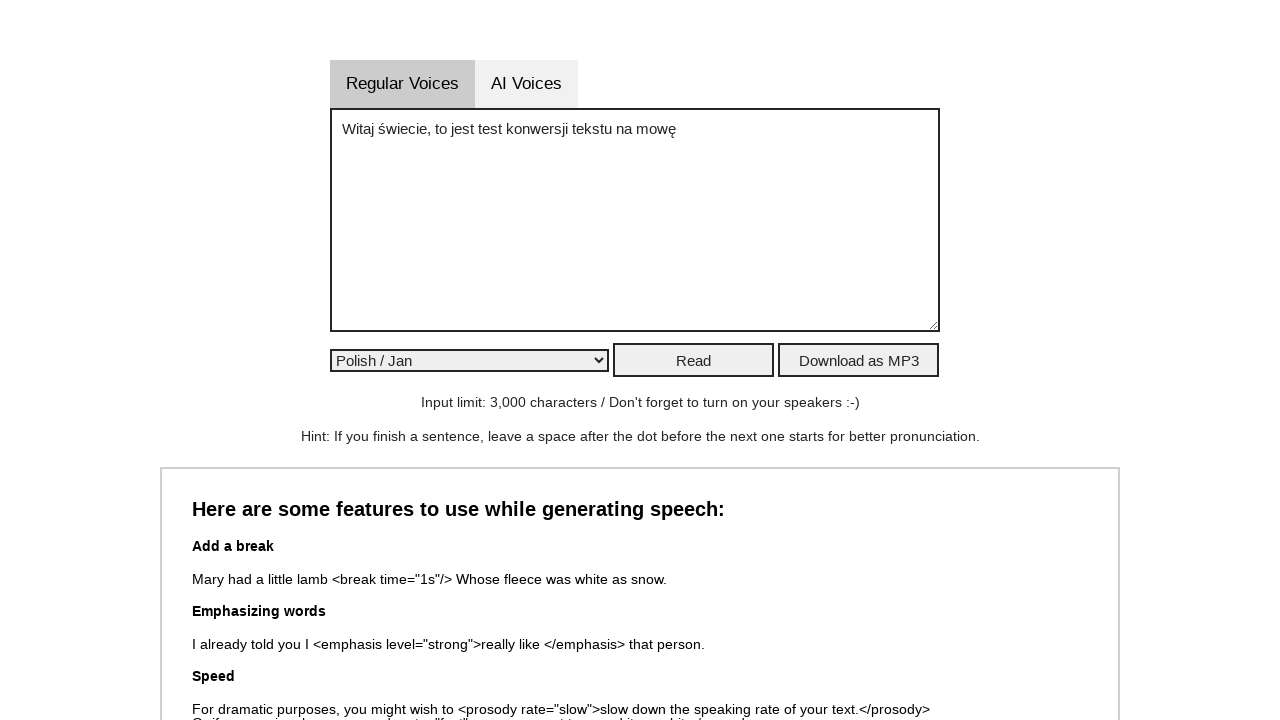